Tests right-click (context click) functionality by navigating to the Elements section, clicking on Buttons menu item, and performing a right-click on a button to verify the success message appears.

Starting URL: https://demoqa.com/

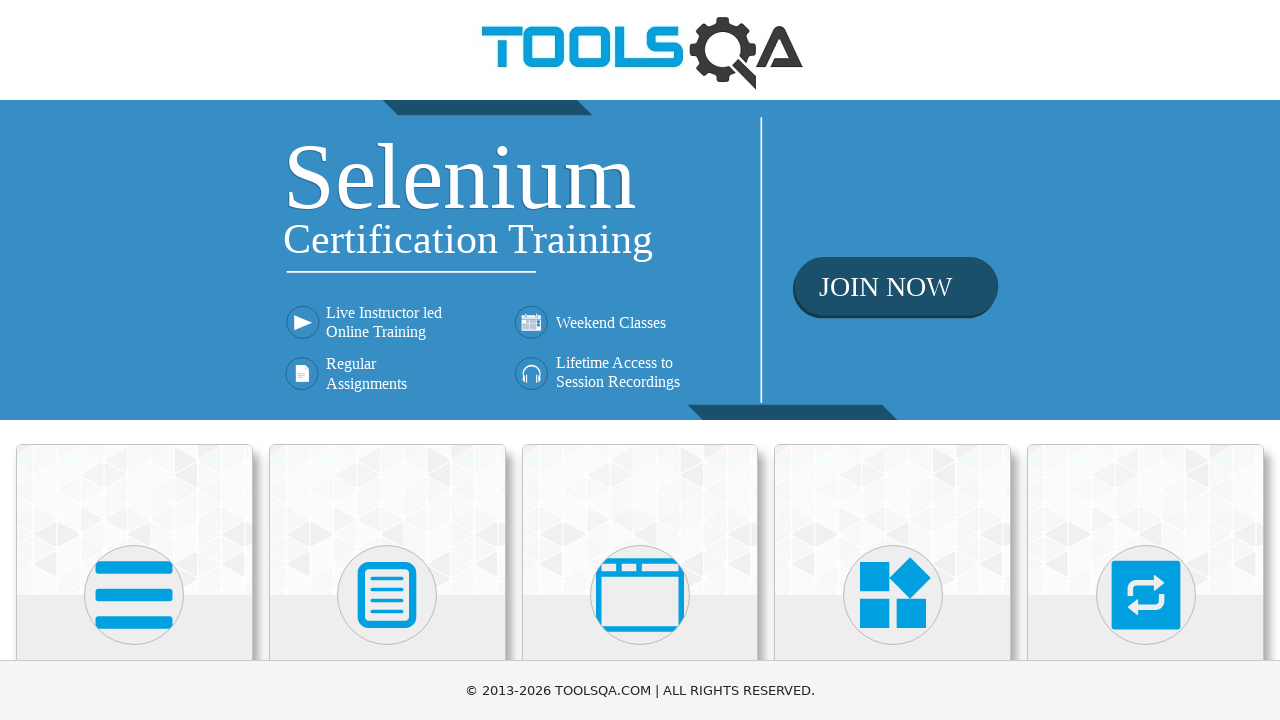

Clicked on Elements card at (134, 360) on xpath=//div[@class='card-body']/h5[text()='Elements']
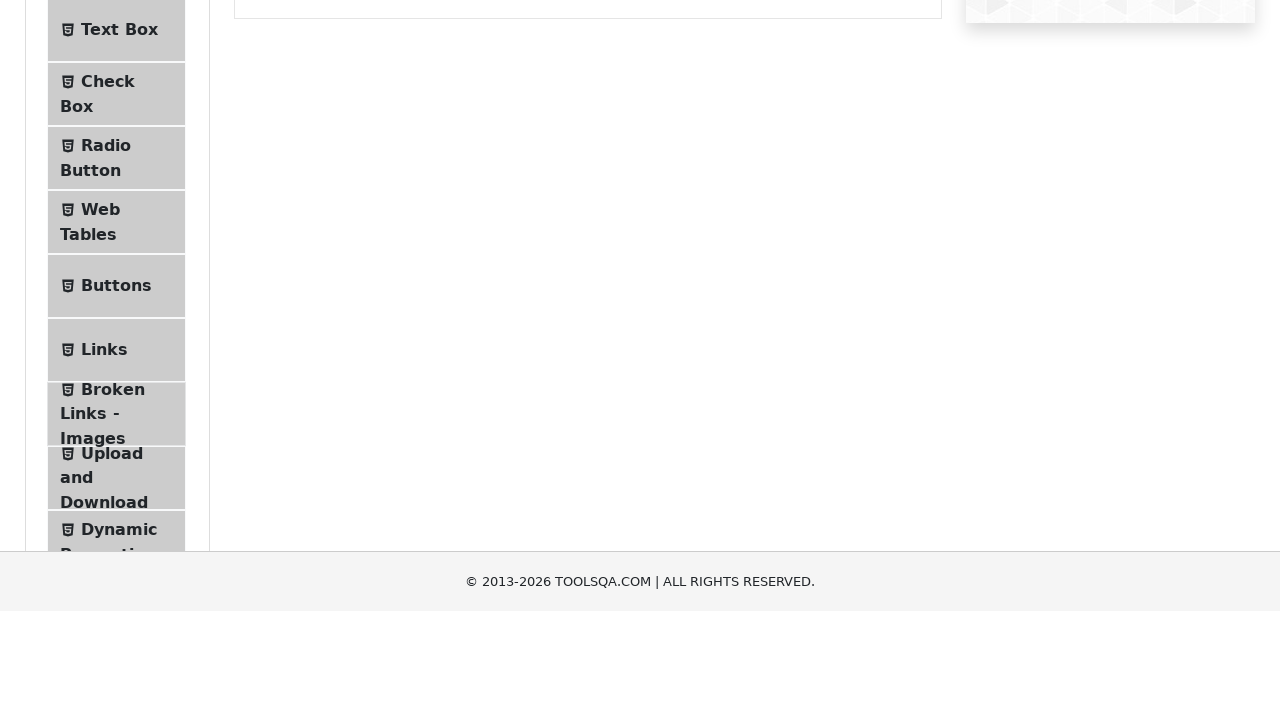

Clicked on Buttons menu item at (116, 517) on #item-4
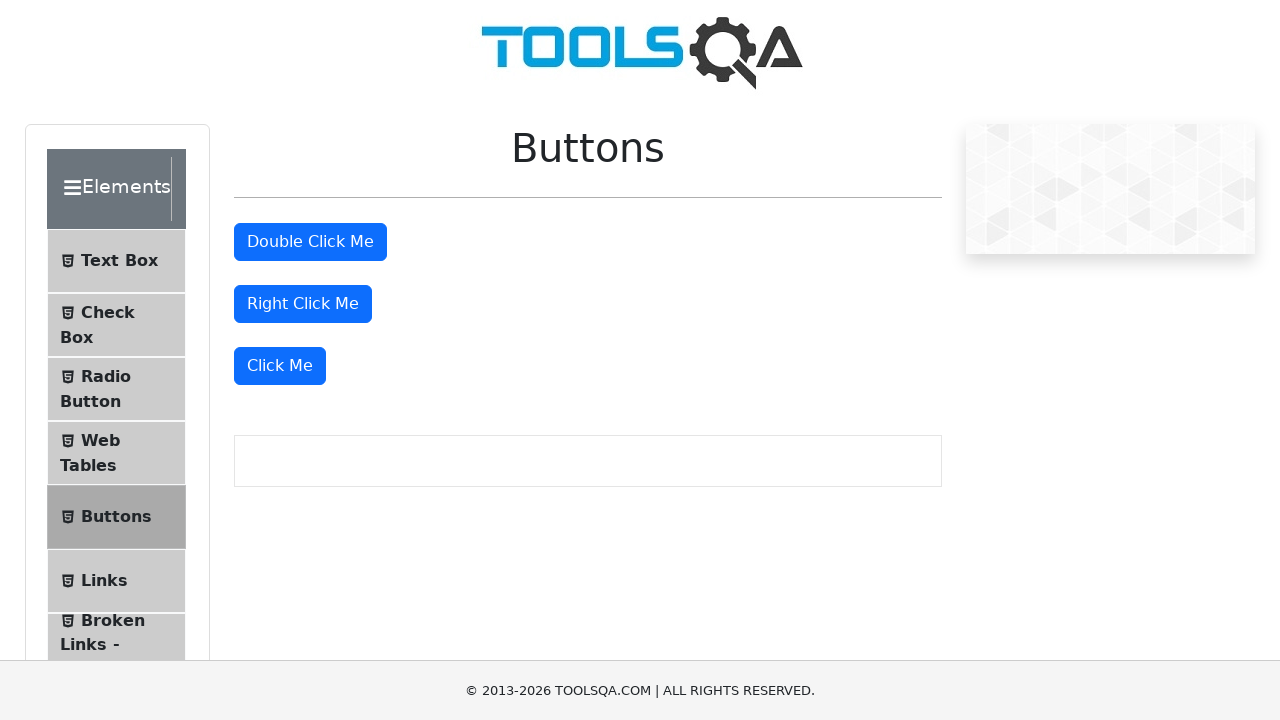

Performed right-click on the right click button at (303, 304) on #rightClickBtn
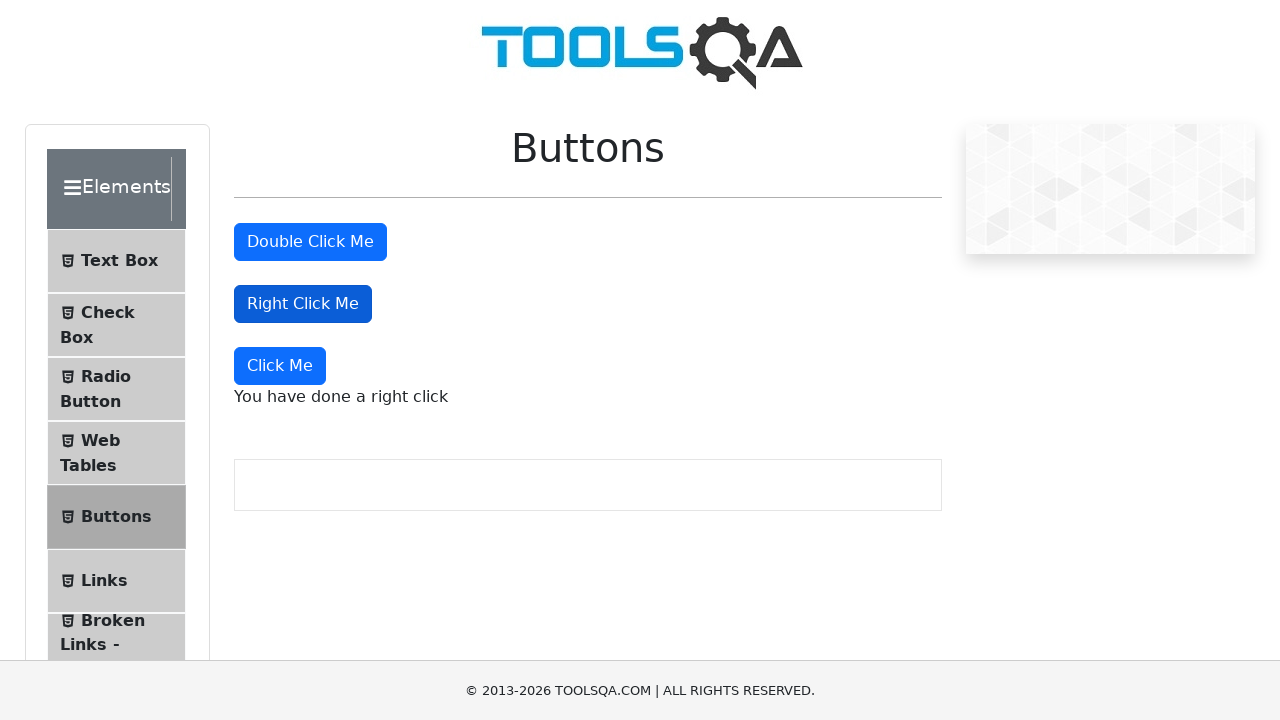

Verified right-click success message appeared
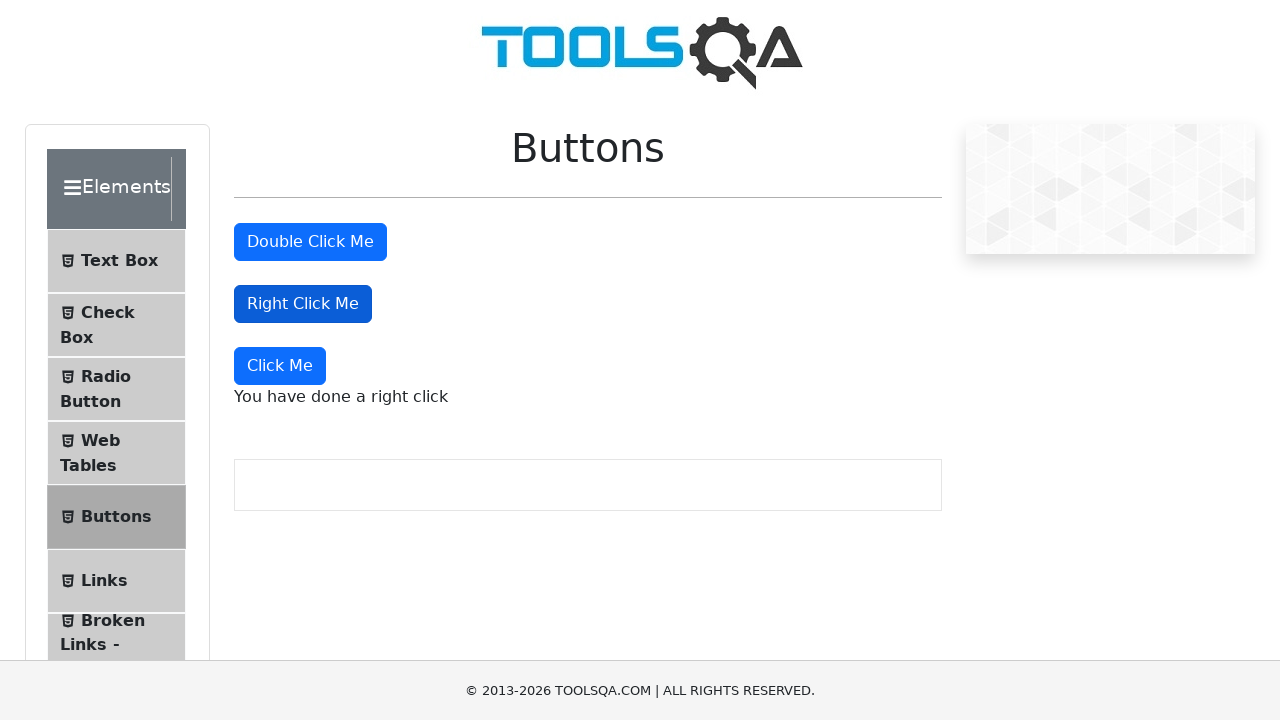

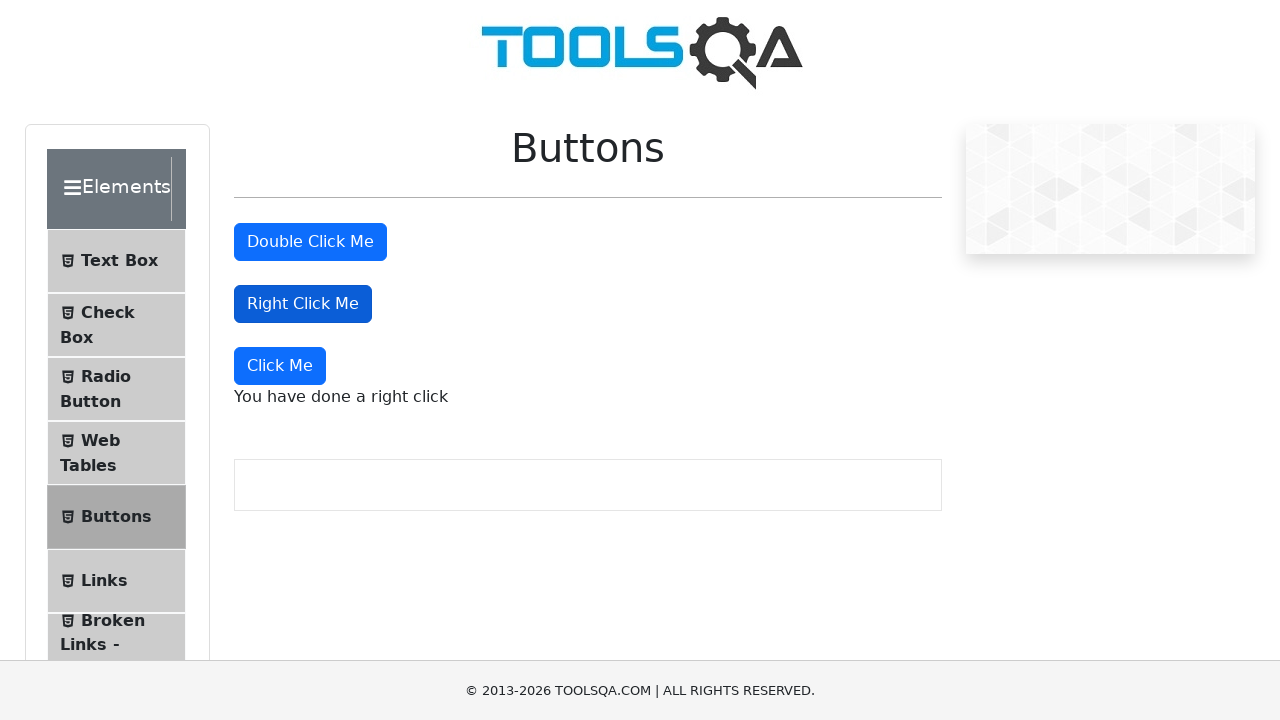